Tests various types of JavaScript alert dialogs including simple alerts, timed alerts, confirmation boxes, and prompt dialogs by triggering and interacting with them

Starting URL: https://demoqa.com/alerts

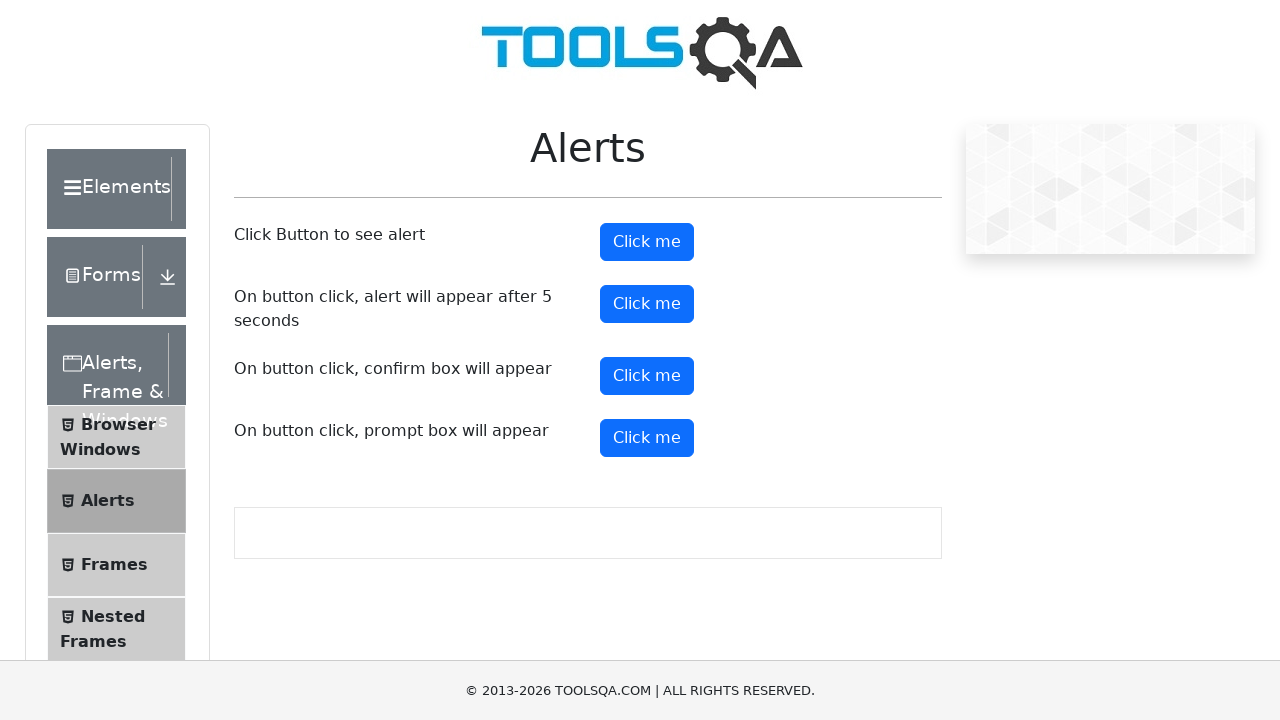

Clicked button to trigger simple alert dialog at (647, 242) on #alertButton
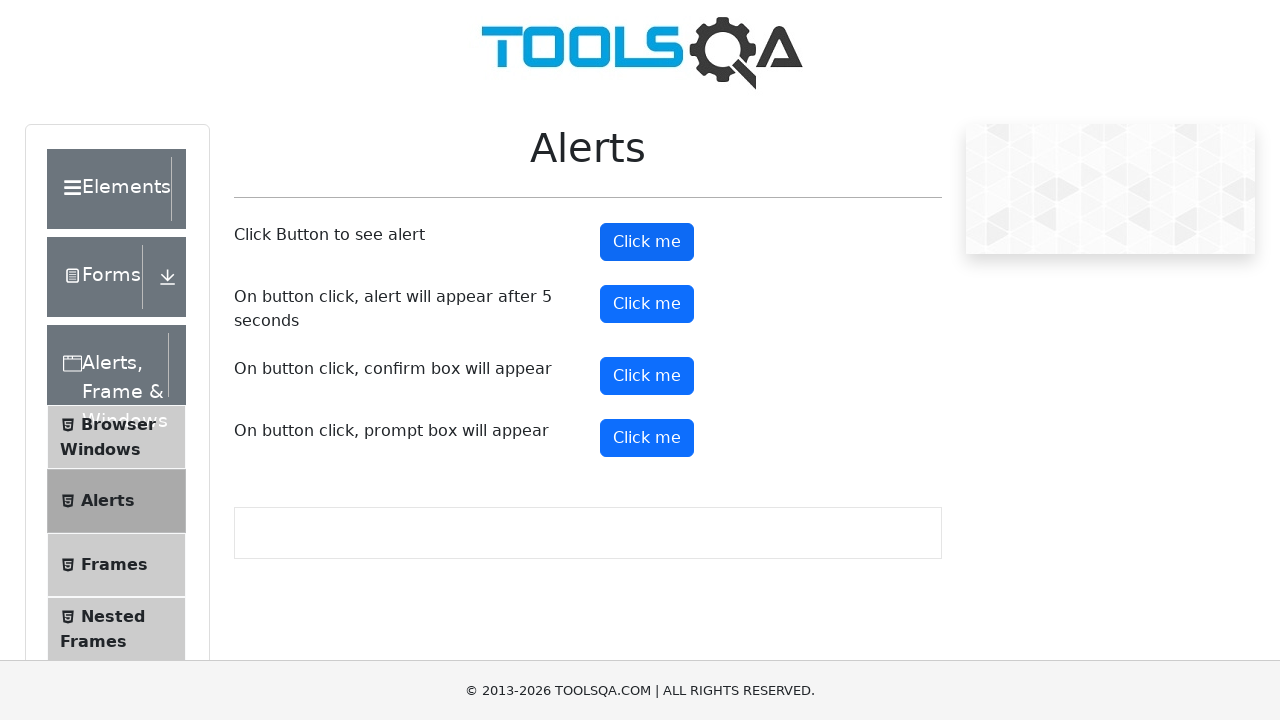

Set up dialog handler to accept the alert
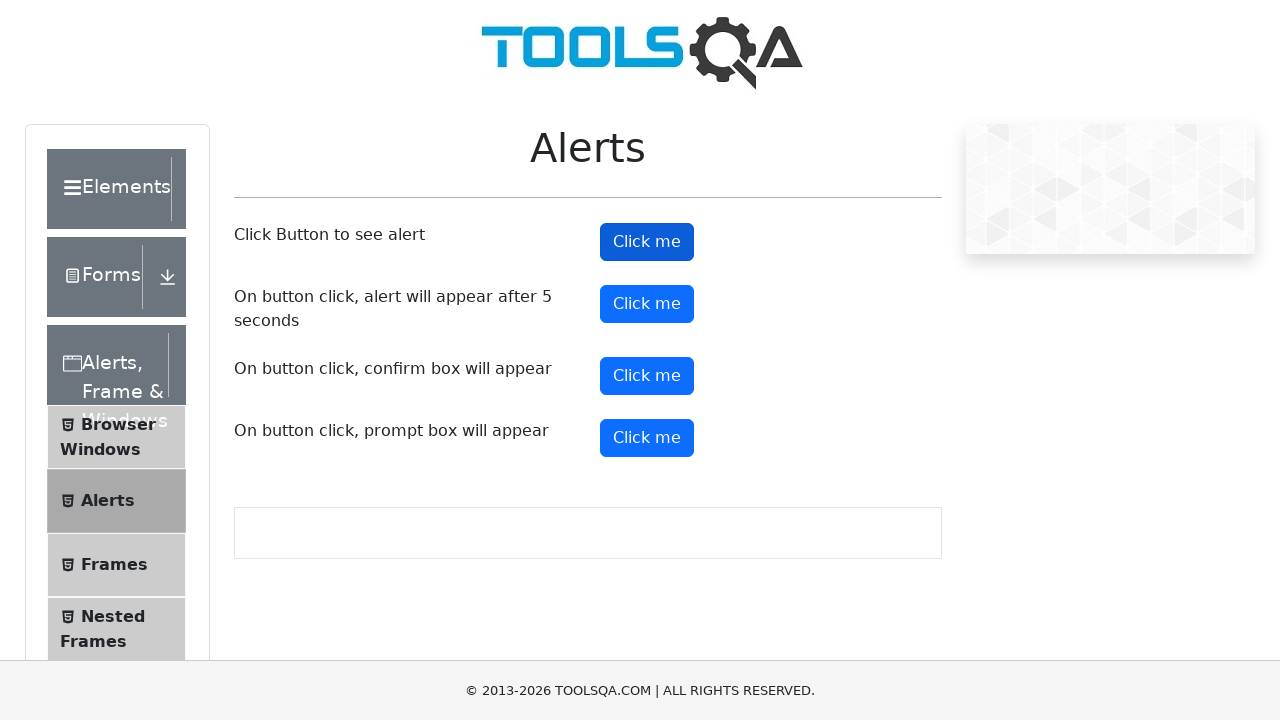

Clicked button to trigger timed alert (5 second delay) at (647, 304) on #timerAlertButton
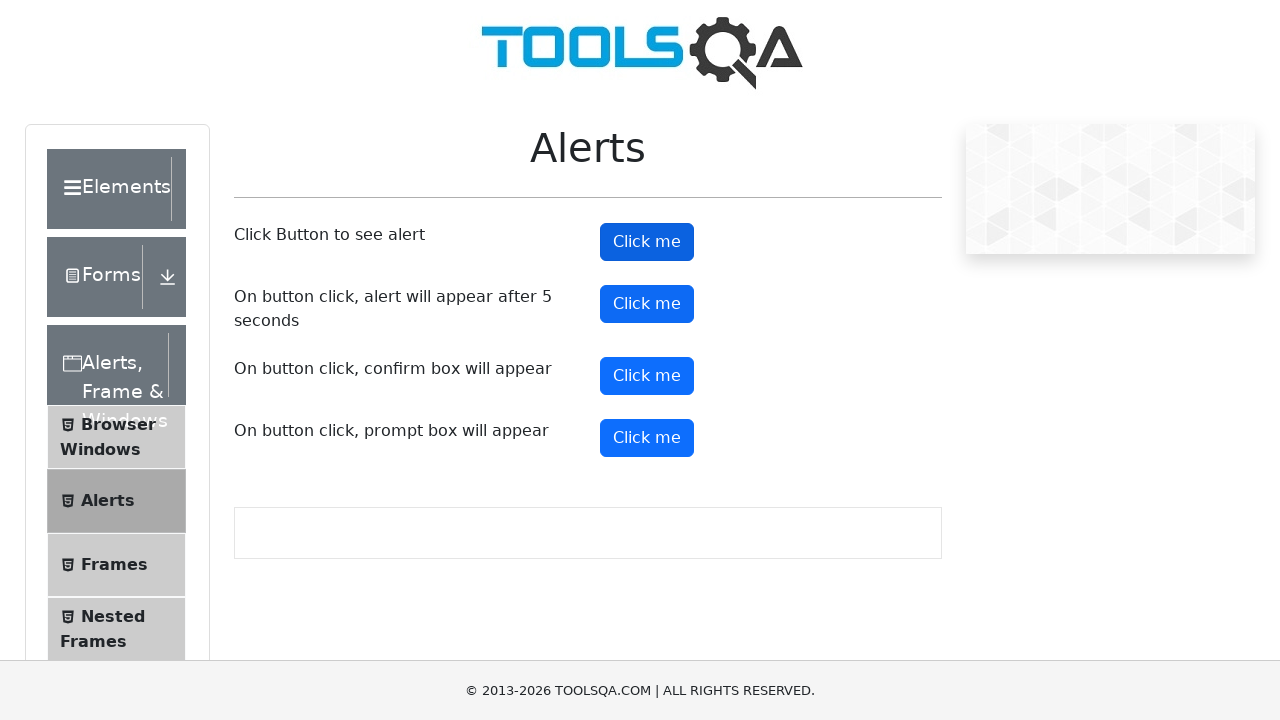

Waited 6 seconds for timed alert to appear and be handled
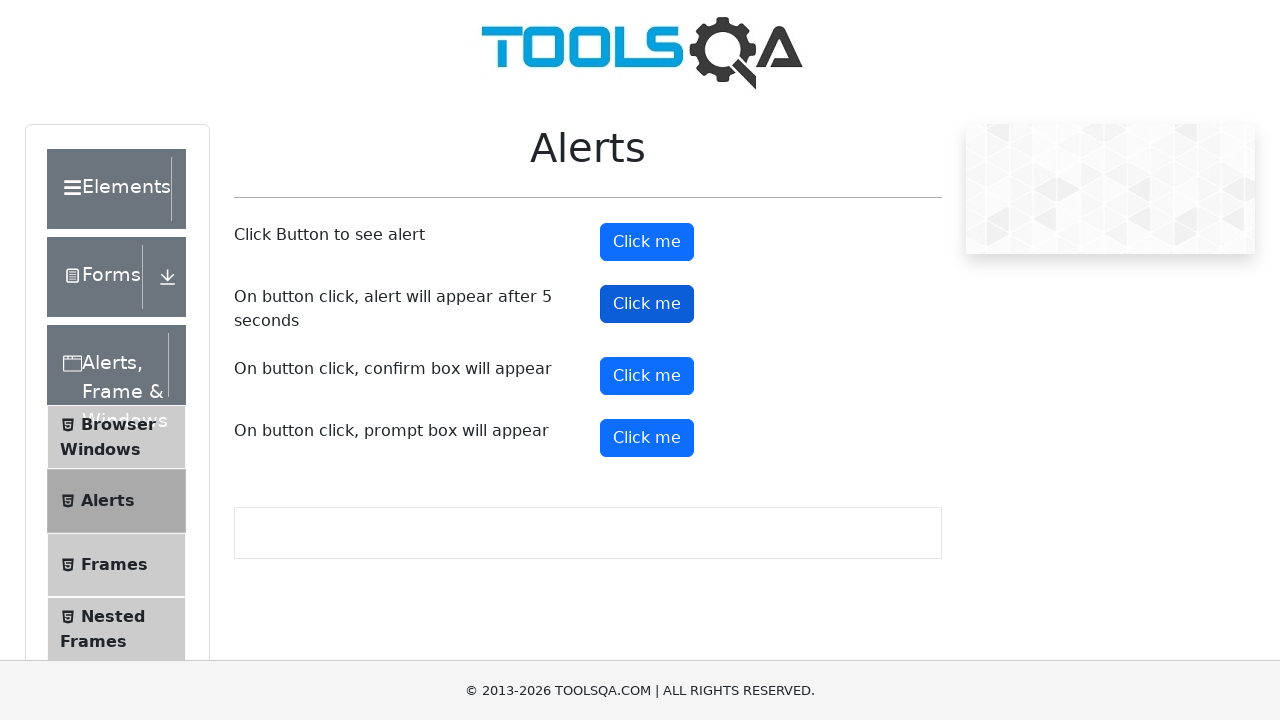

Clicked button to trigger confirmation dialog at (647, 376) on #confirmButton
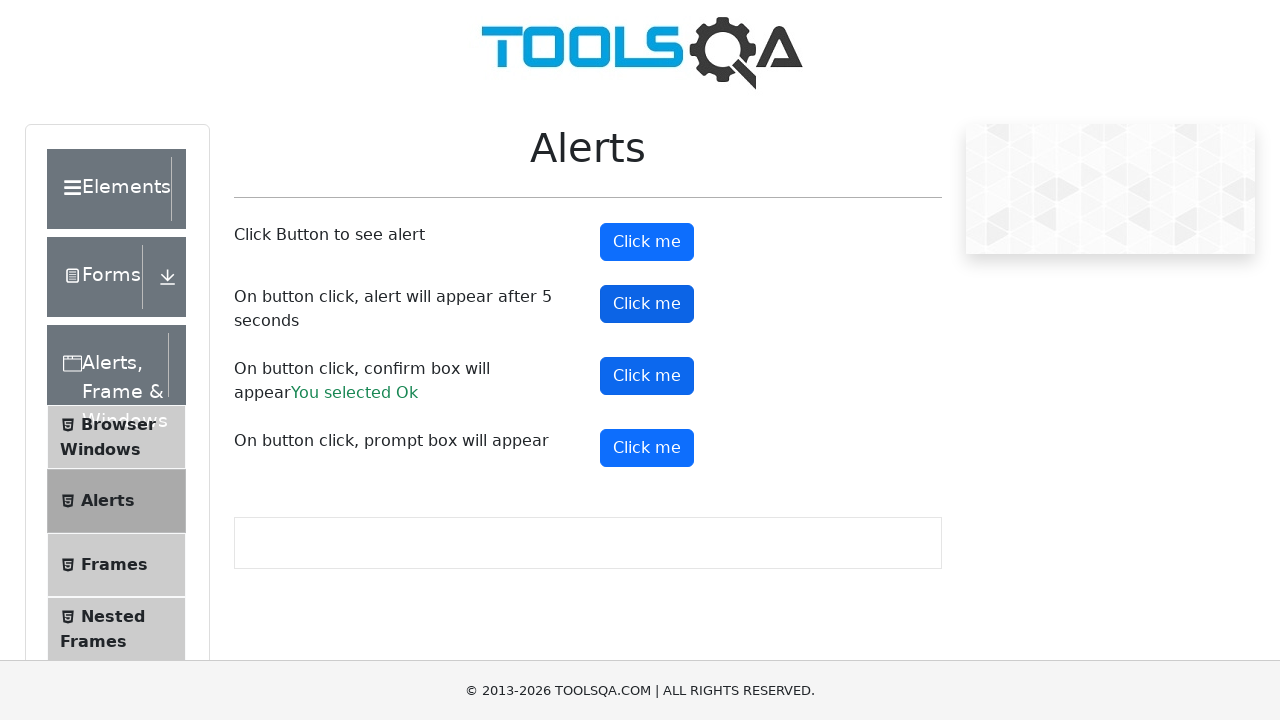

Set up dialog handler to dismiss the confirmation dialog
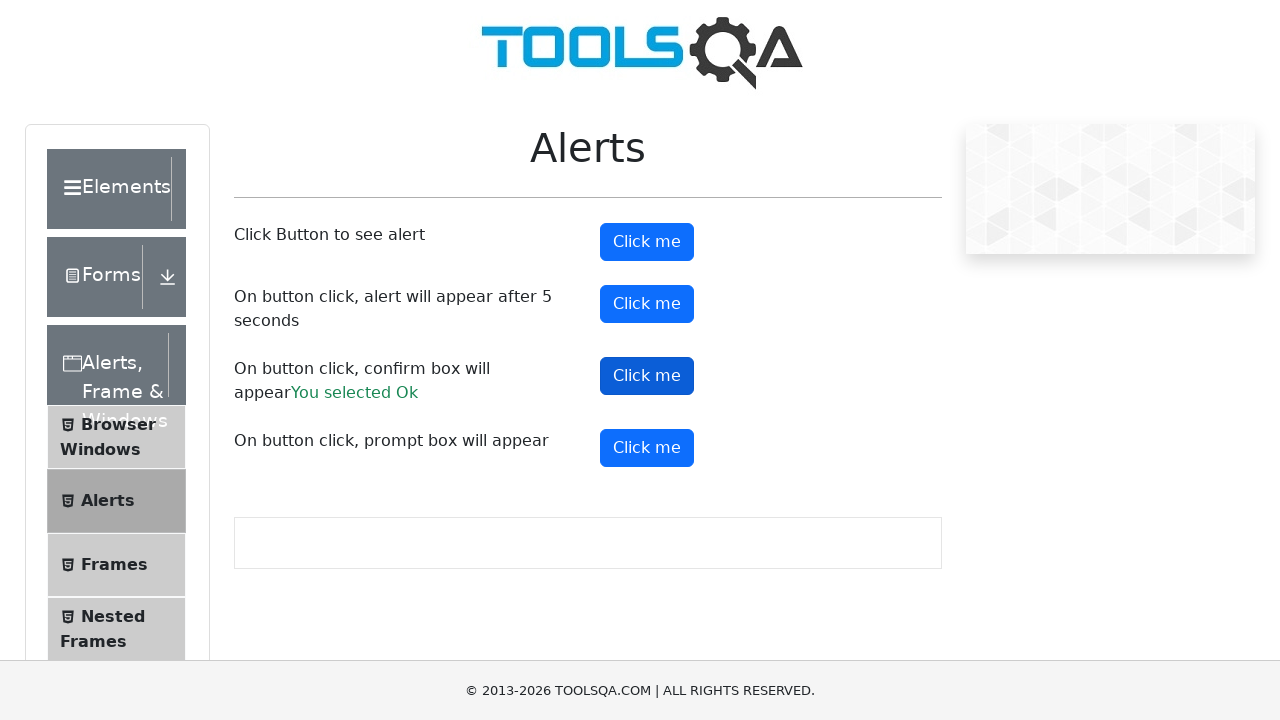

Clicked button to trigger prompt dialog at (647, 448) on #promtButton
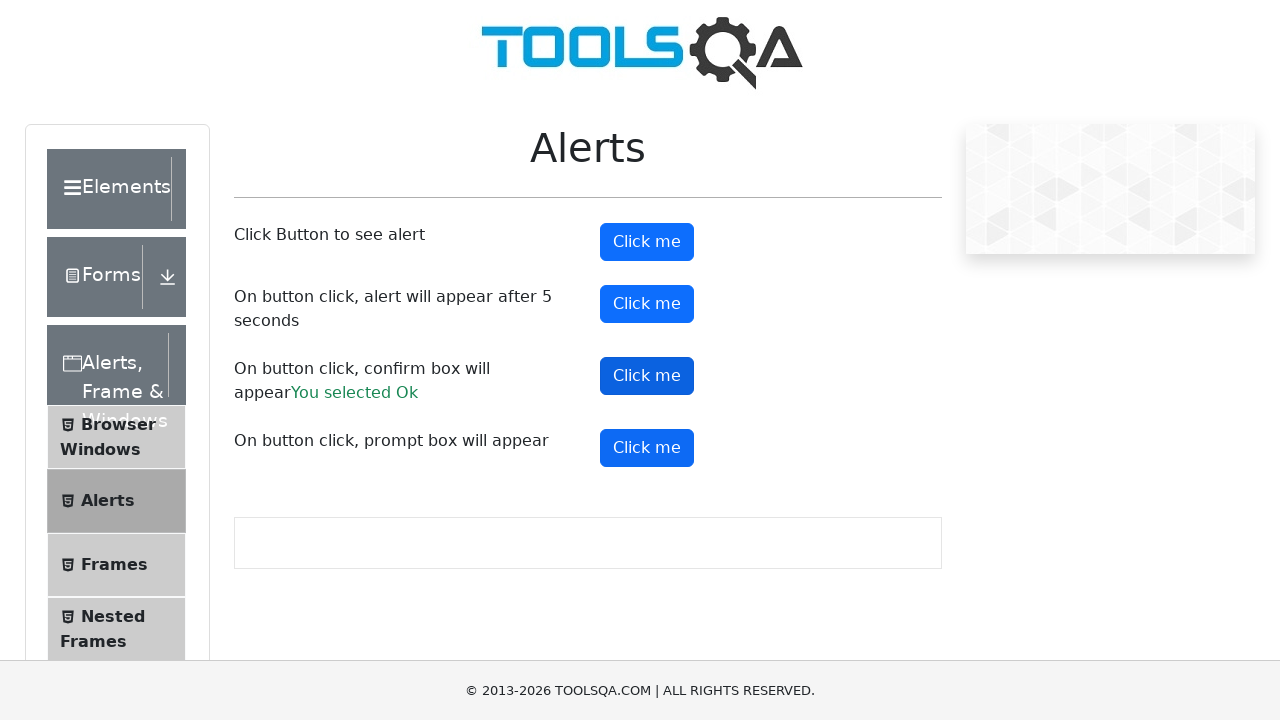

Set up dialog handler to accept prompt with text 'Pramod'
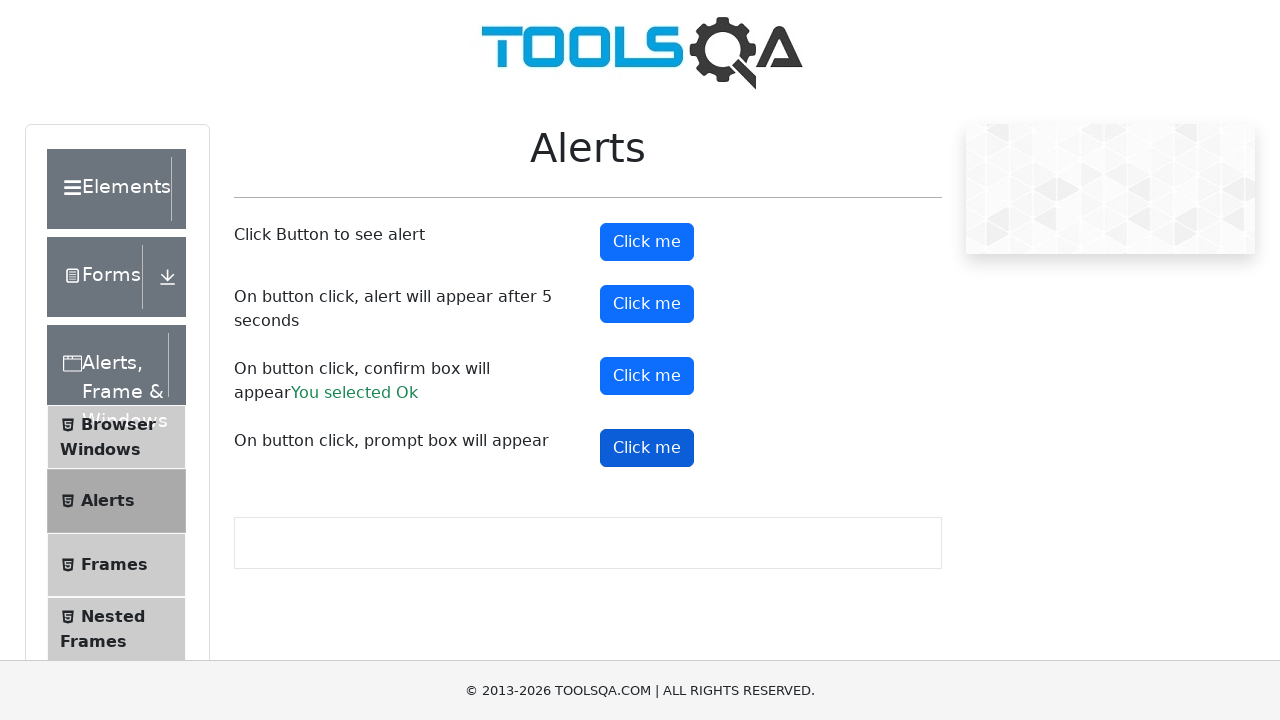

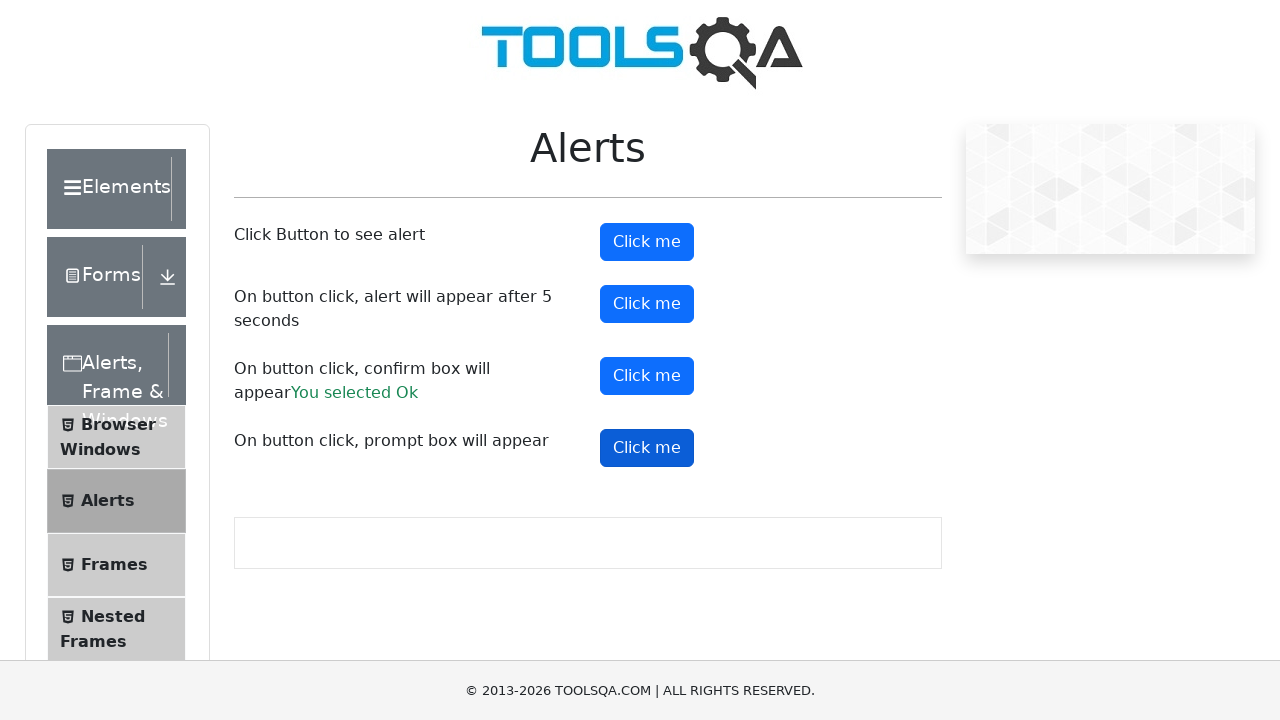